Tests clicking a button element using CSS selector and verifies the element remains displayed after click

Starting URL: https://ultimateqa.com/complicated-page/

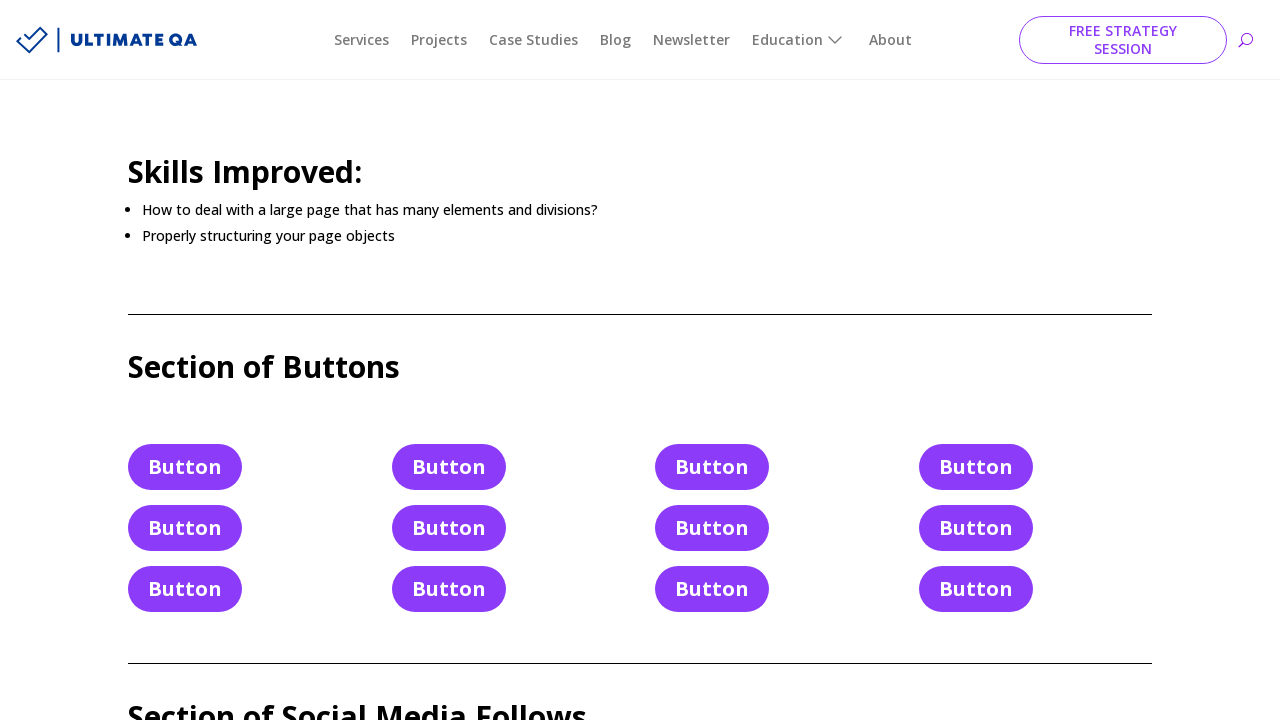

Clicked button element using CSS selector 'a.et_pb_button_4' at (449, 528) on a.et_pb_button_4
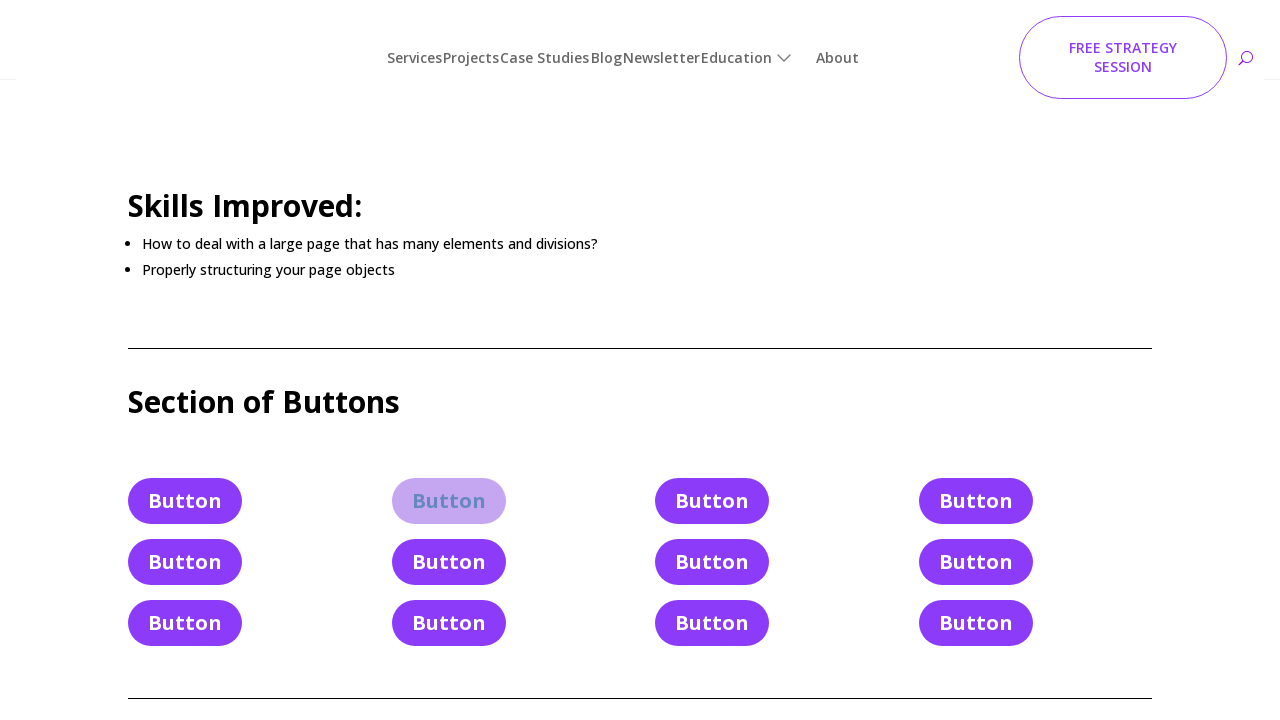

Verified button element remains visible after click
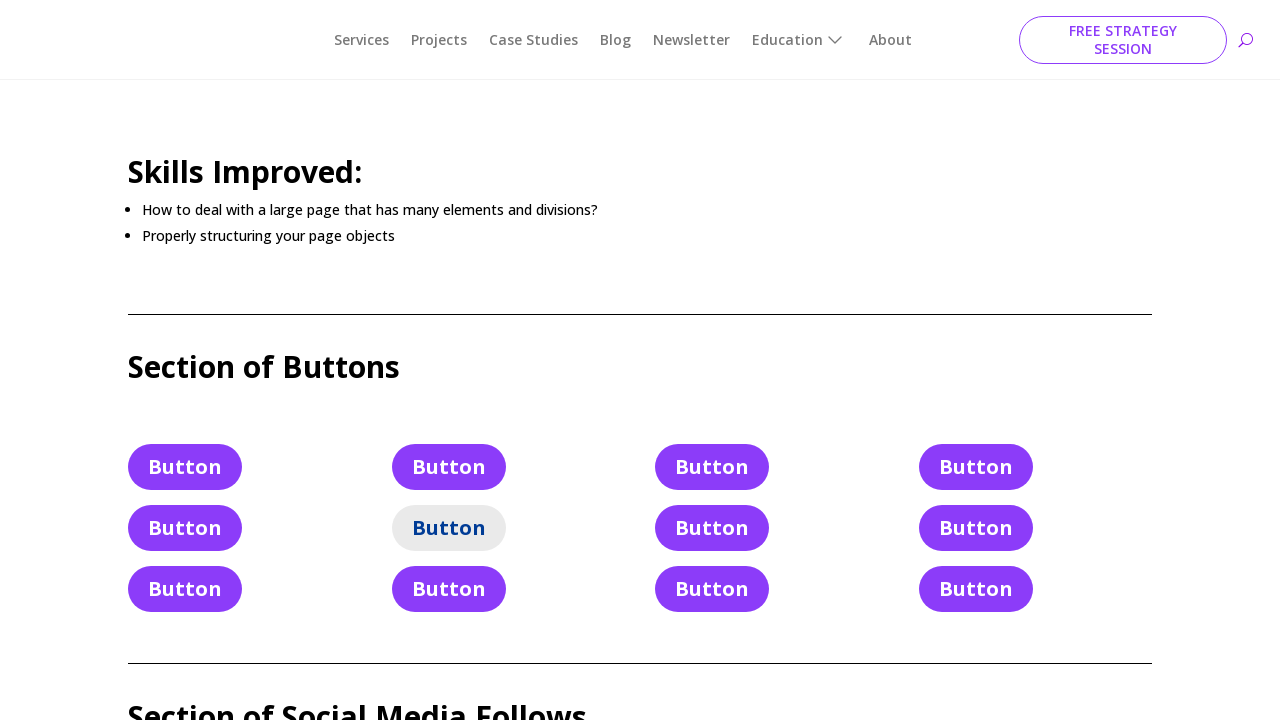

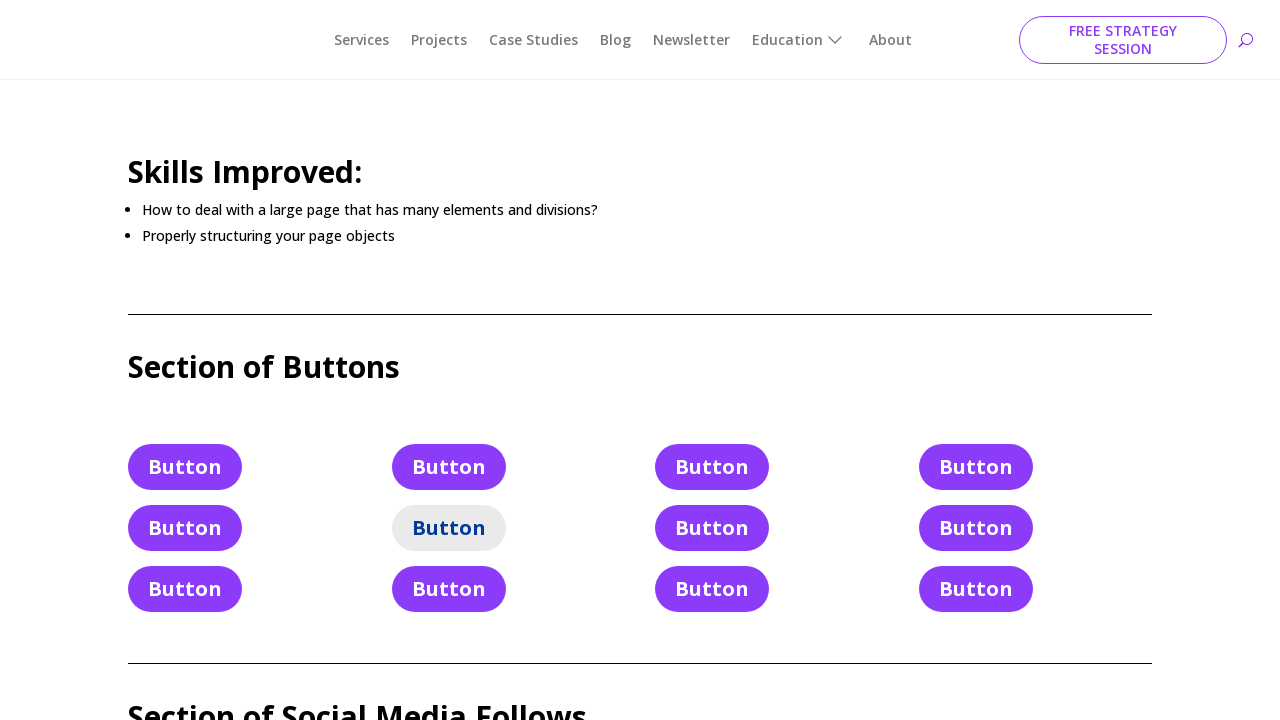